Tests clicking on a valid link on the broken links page and verifies navigation occurs.

Starting URL: https://demoqa.com/broken

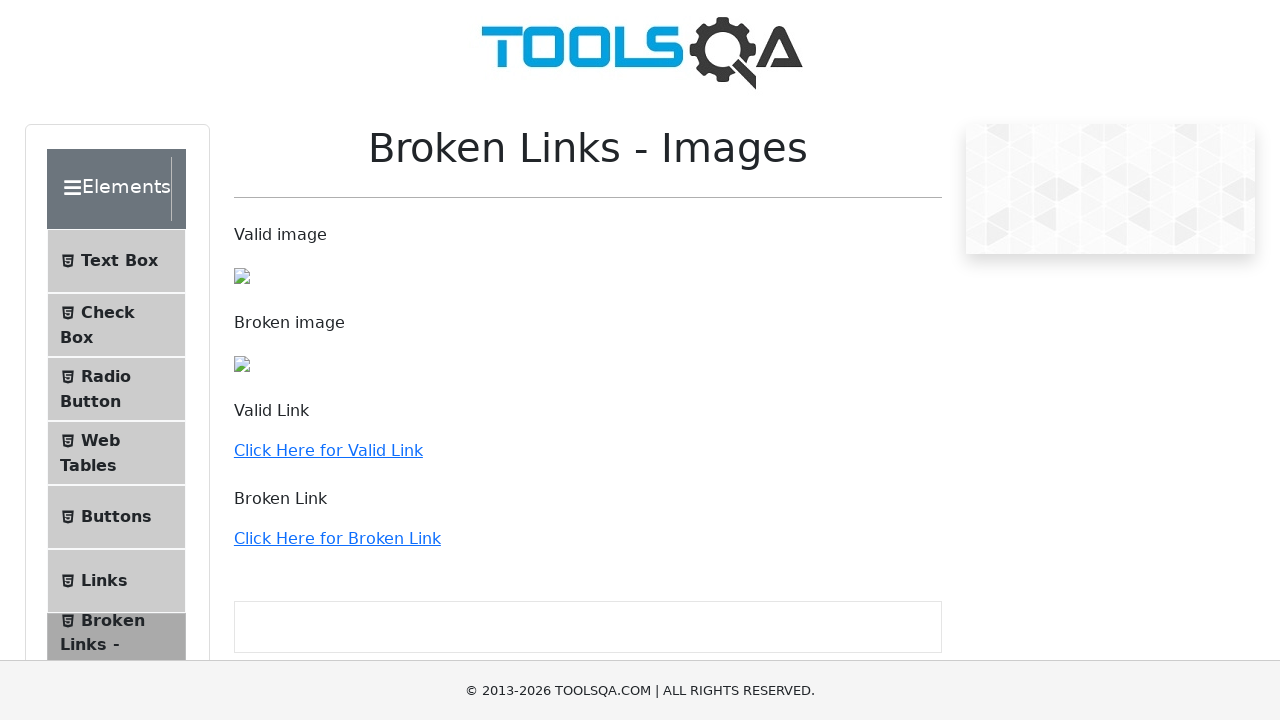

Clicked on valid link 'Click Here for Valid Link' at (328, 450) on a:has-text('Click Here for Valid Link')
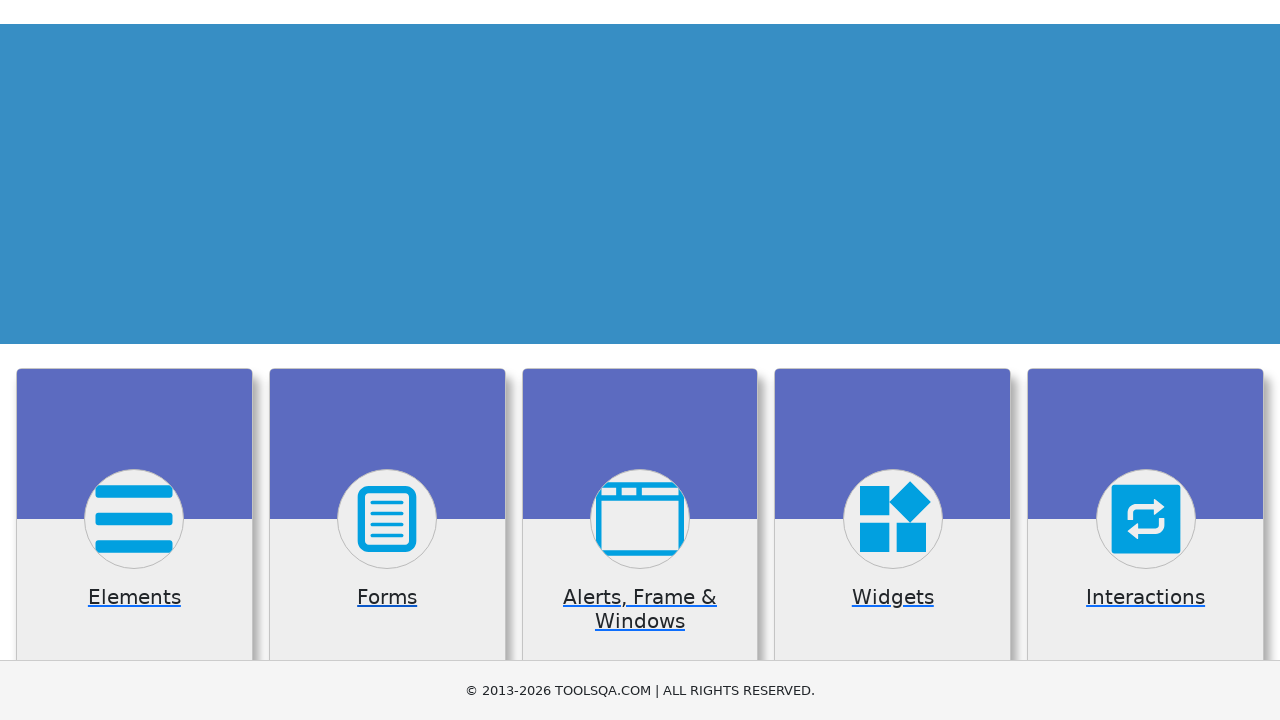

Page navigation completed and DOM content loaded
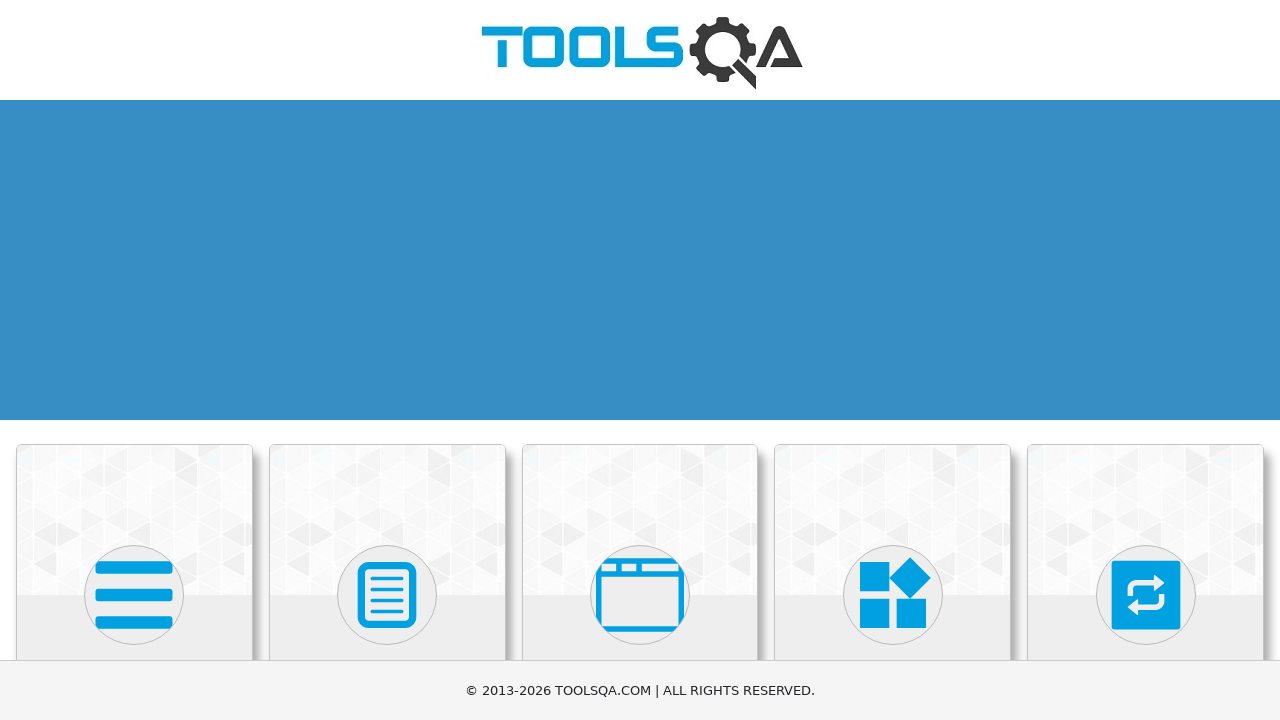

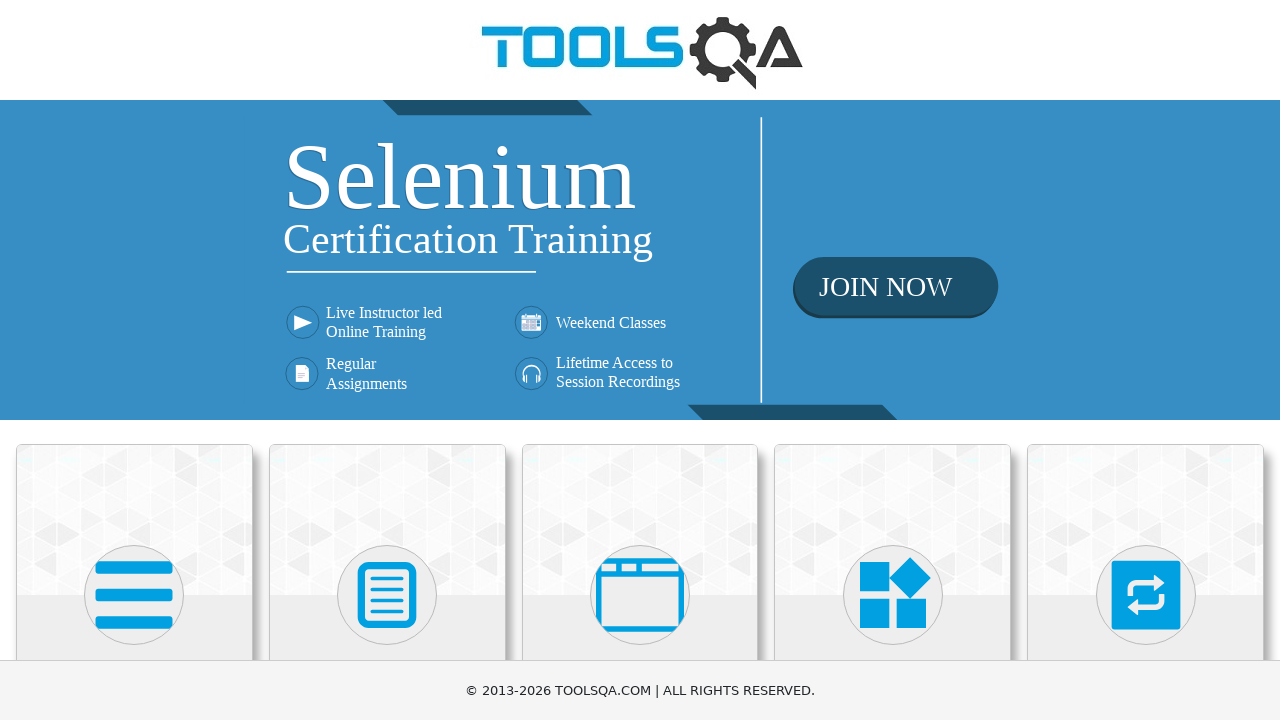